Navigates to a Selenium tutorial page and iterates through all iframes on the page, switching to each frame

Starting URL: https://www.guru99.com/selenium-tutorial.html

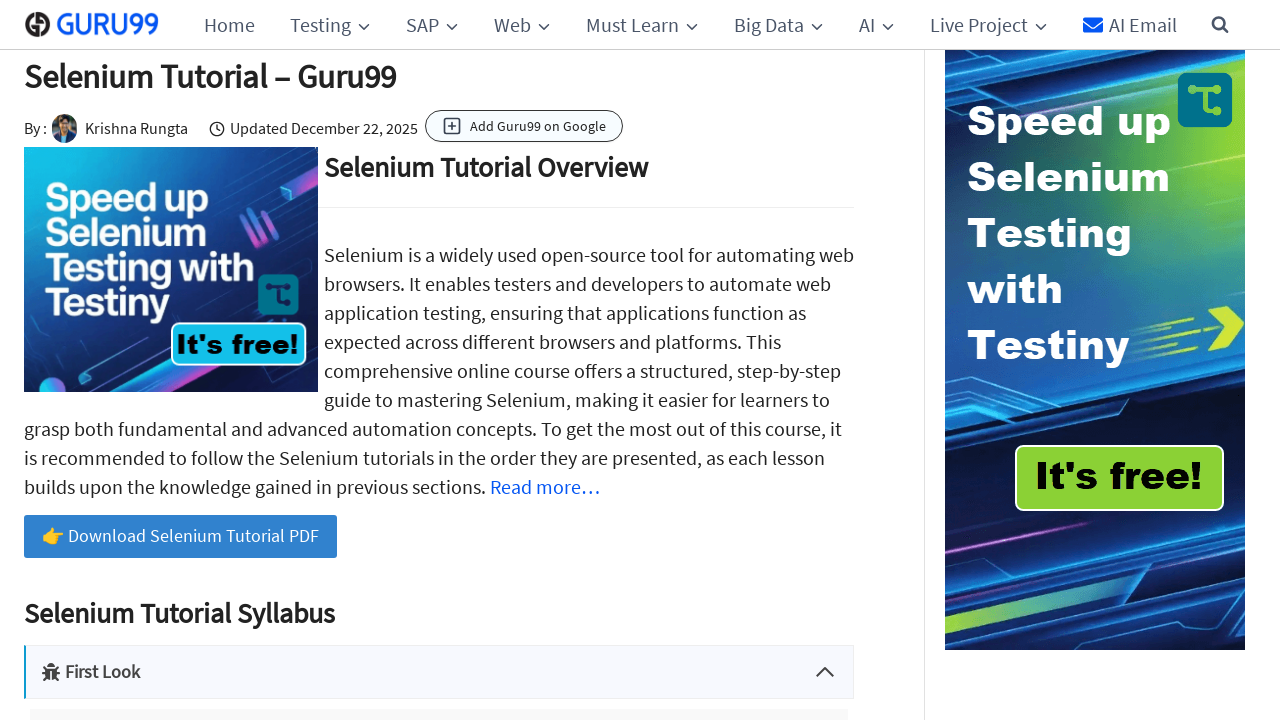

Navigated to Guru99 Selenium tutorial page
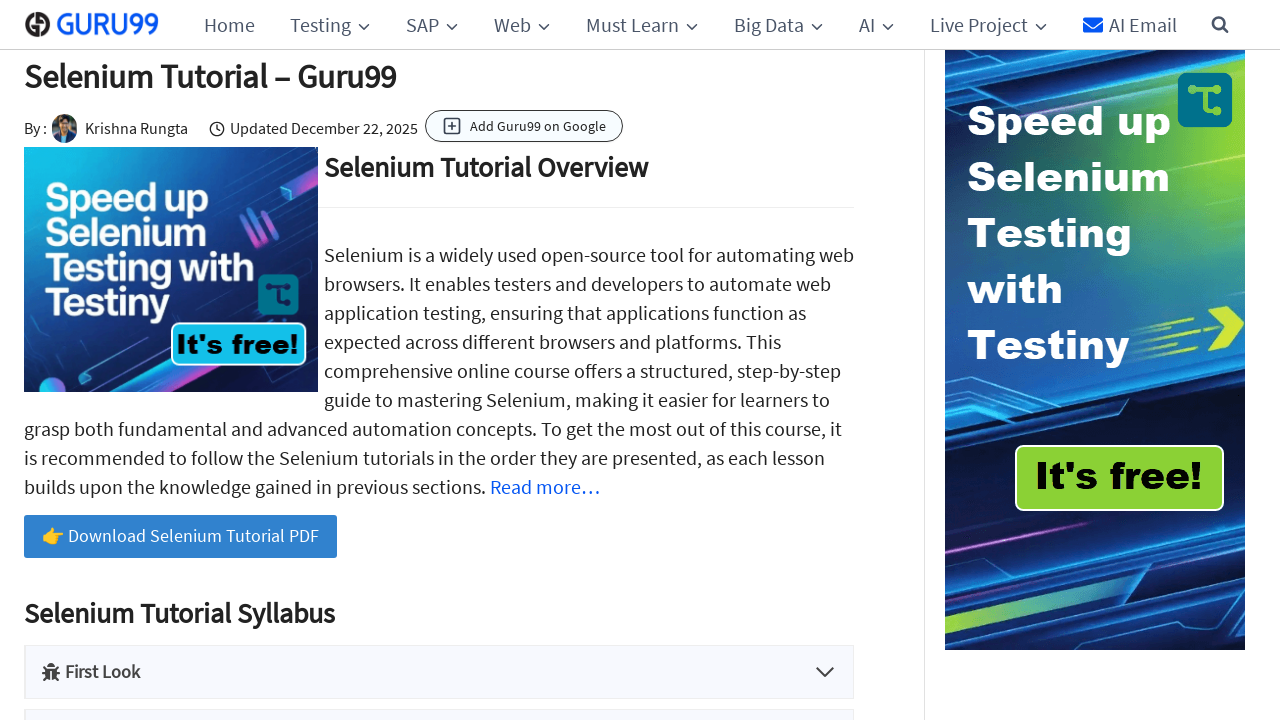

Retrieved all iframe elements from the page
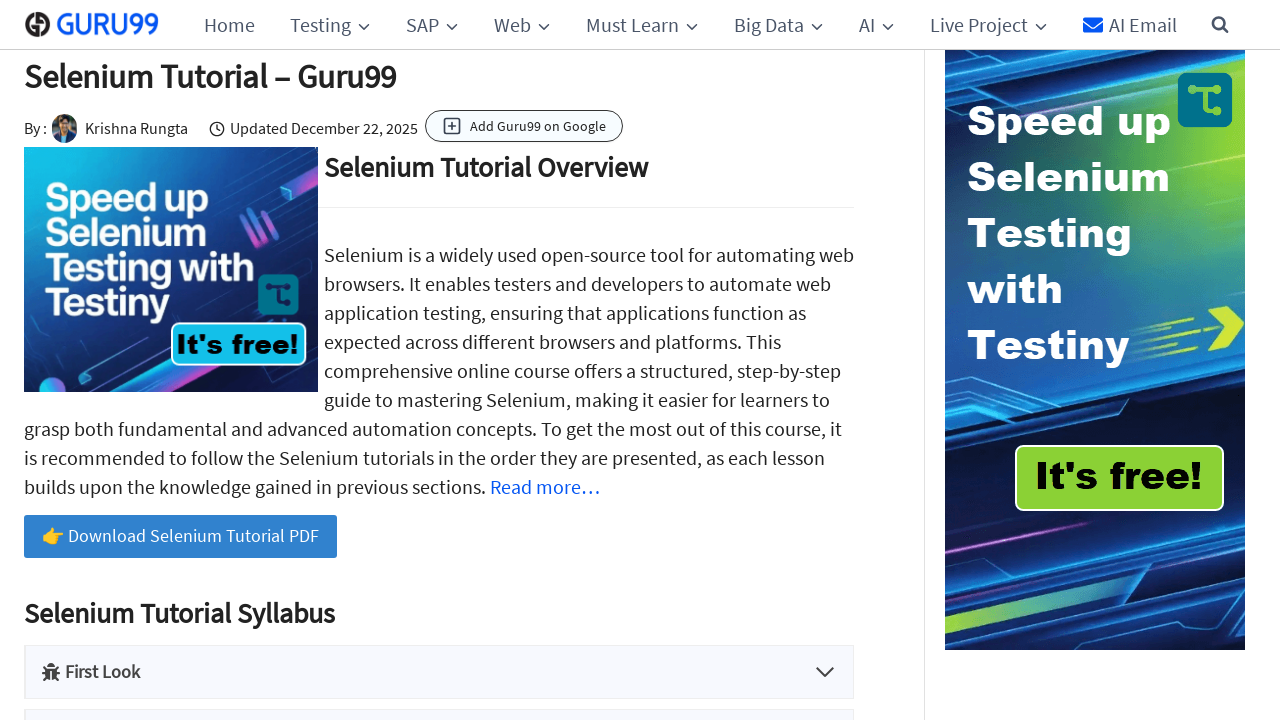

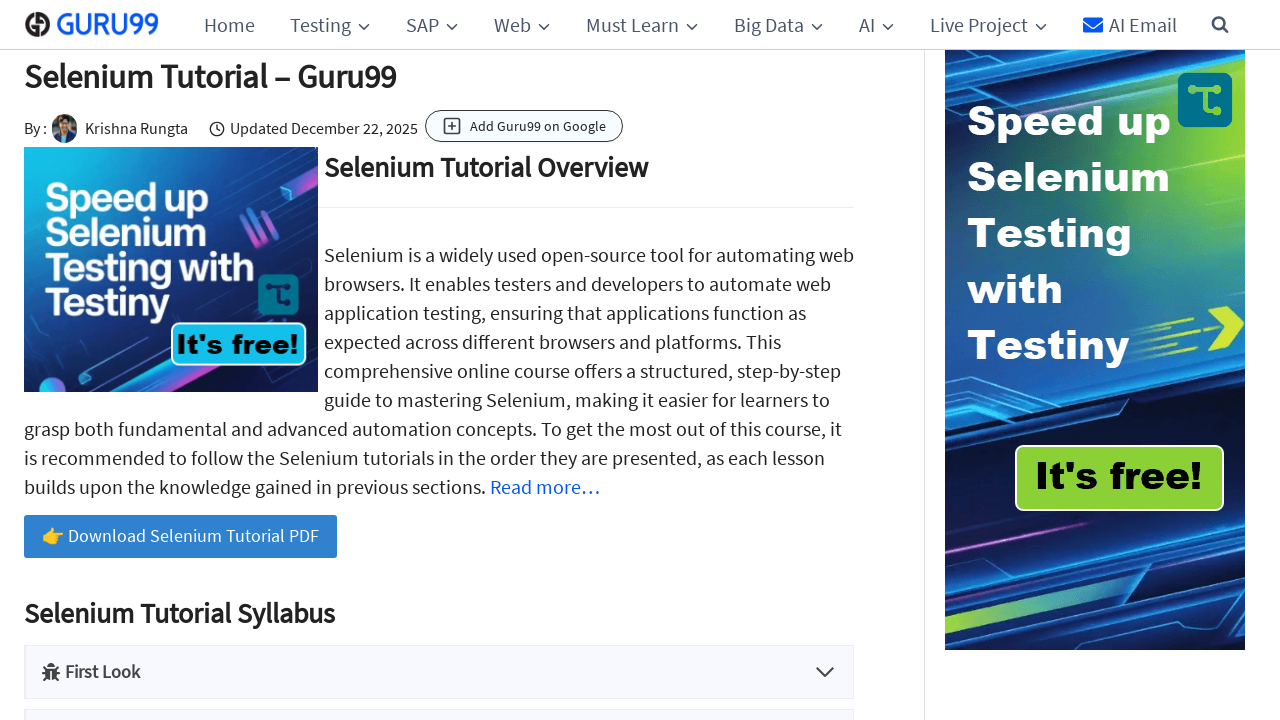